Navigates to JioMart website and takes a screenshot of the homepage

Starting URL: https://www.jiomart.com/

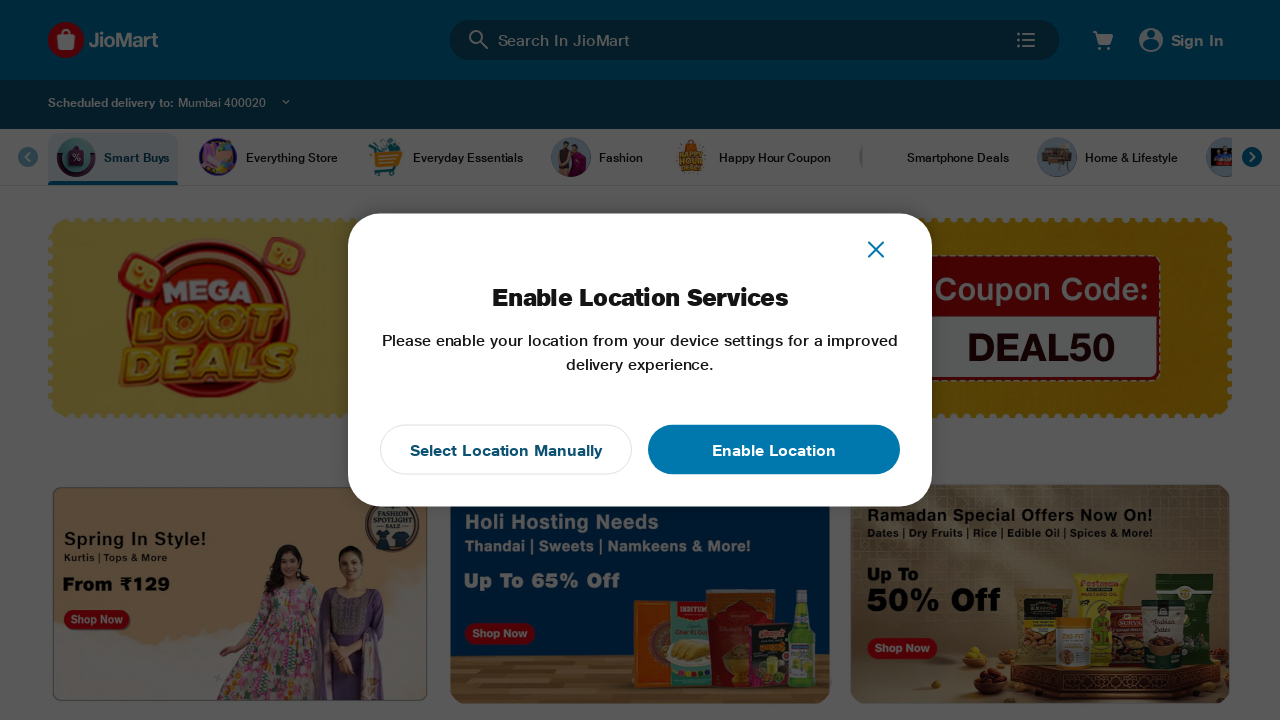

Waited for page to fully load with networkidle state
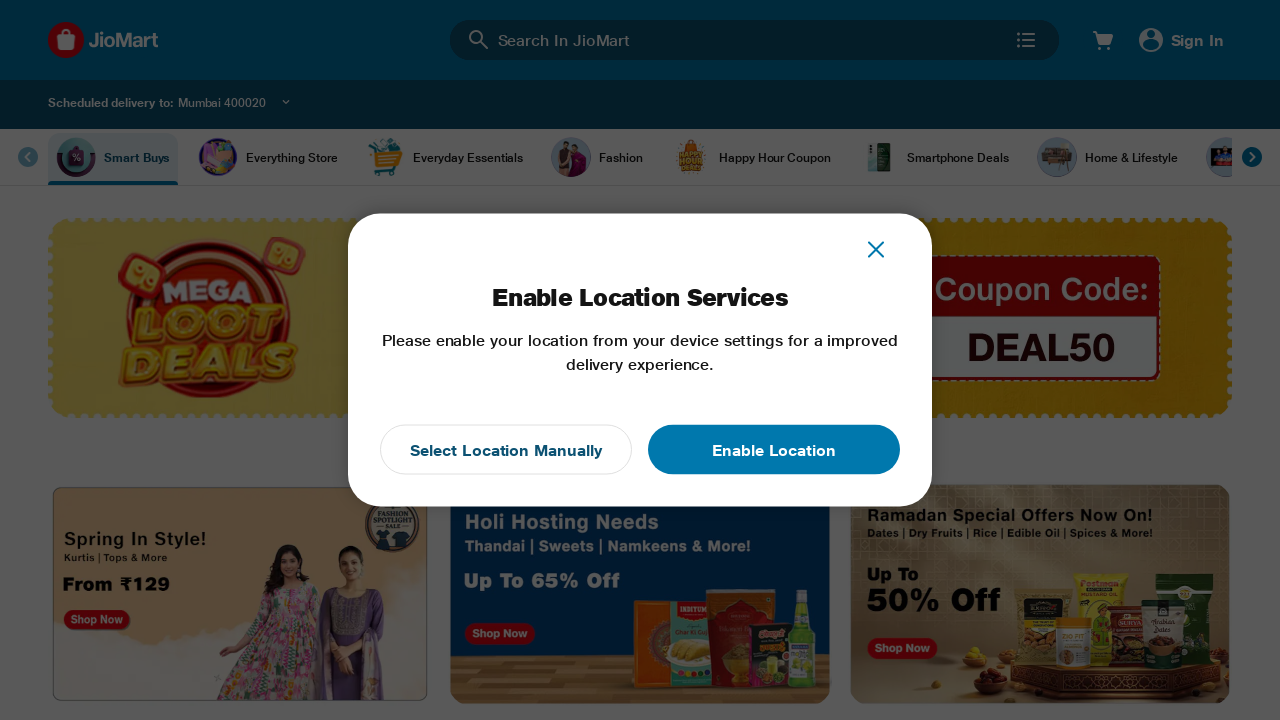

Took screenshot of JioMart homepage
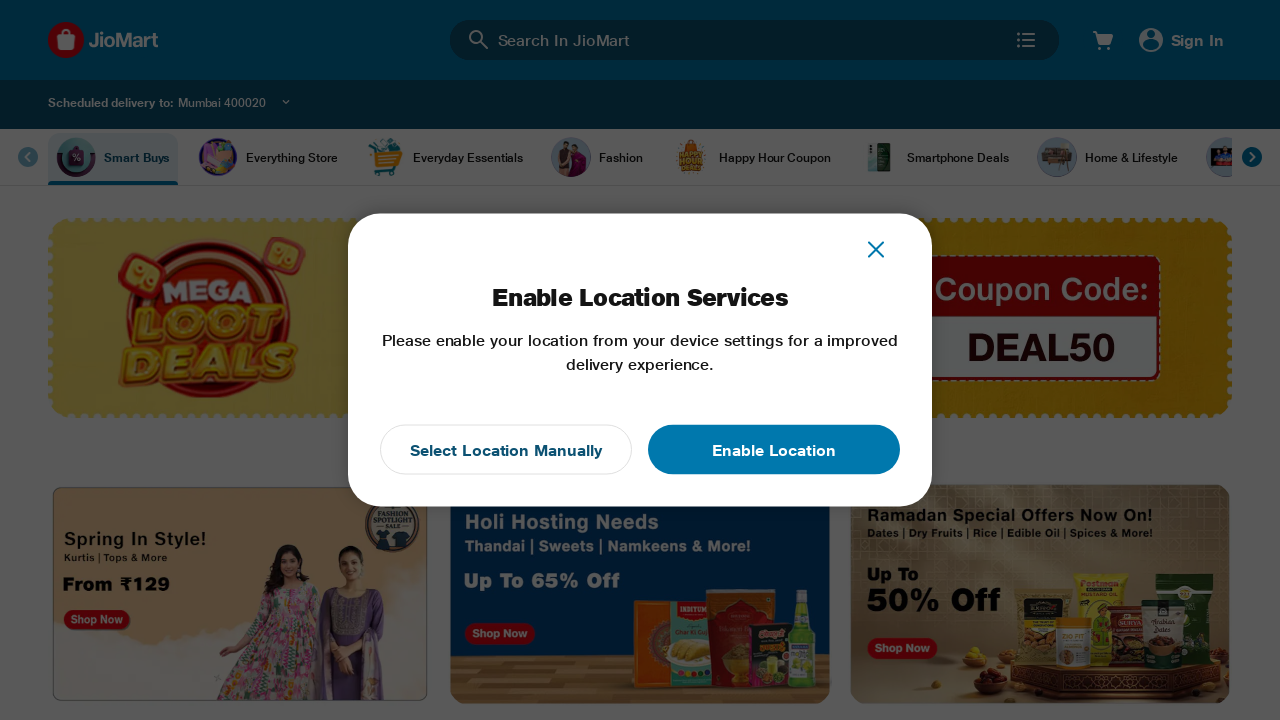

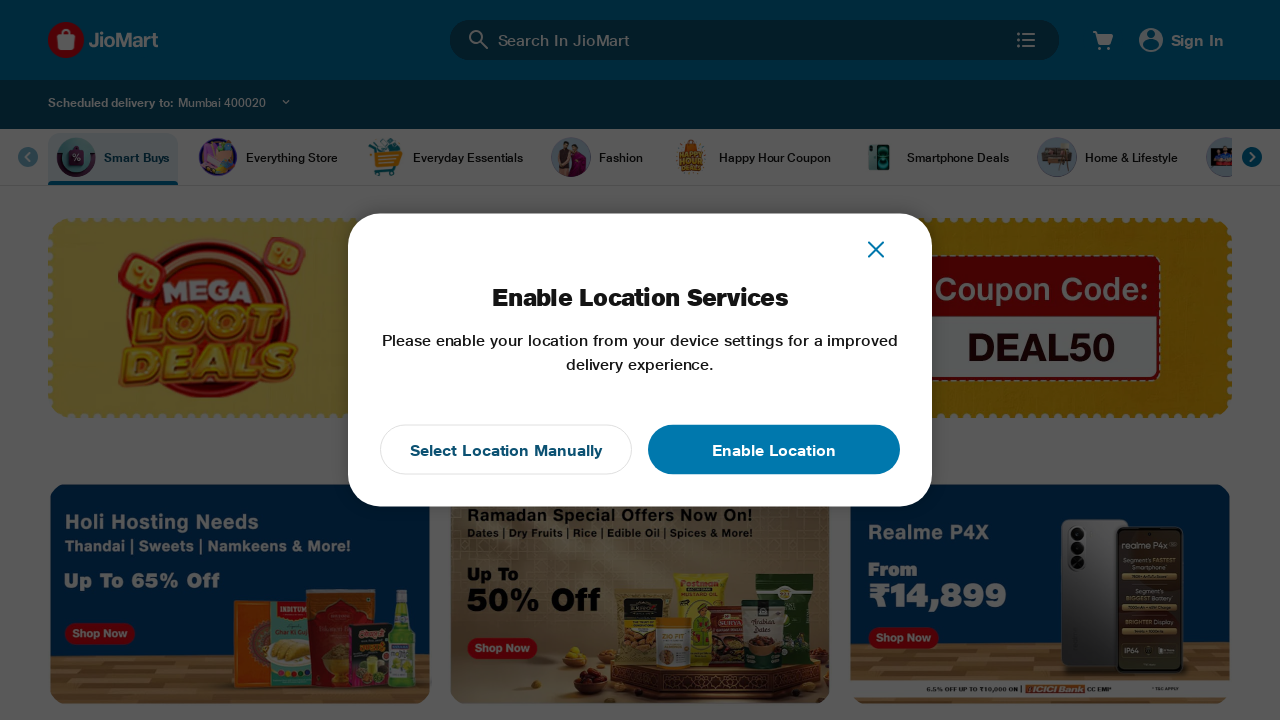